Tests that a canceled change to an employee's name doesn't persist after clicking the cancel button

Starting URL: https://devmountain-qa.github.io/employee-manager/1.2_Version/index.html

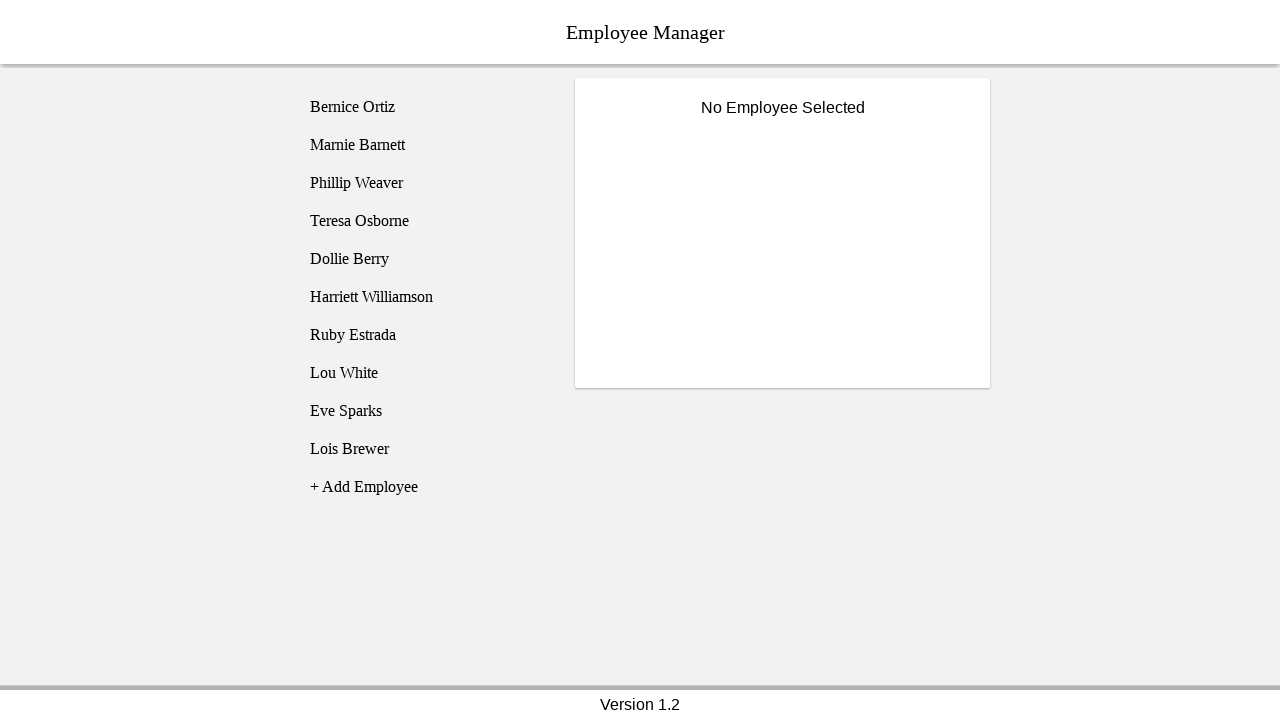

Clicked on Phillip Weaver employee at (425, 183) on [name='employee3']
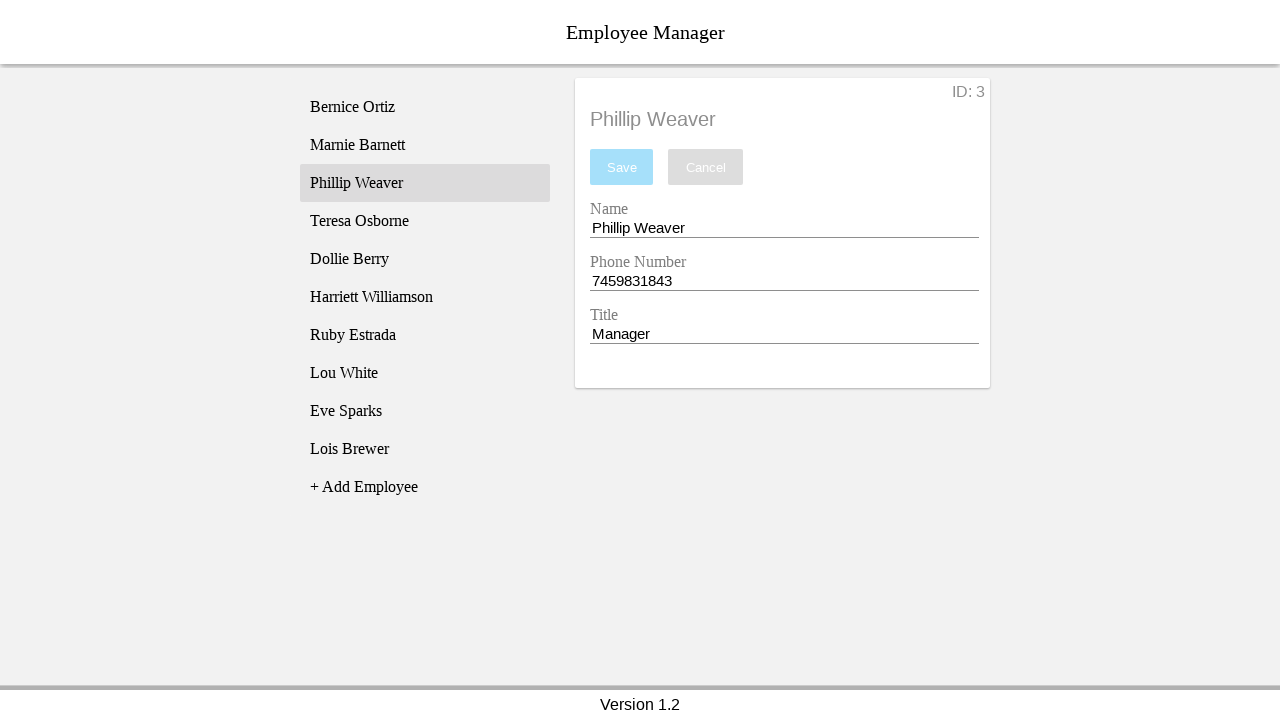

Name entry field became visible
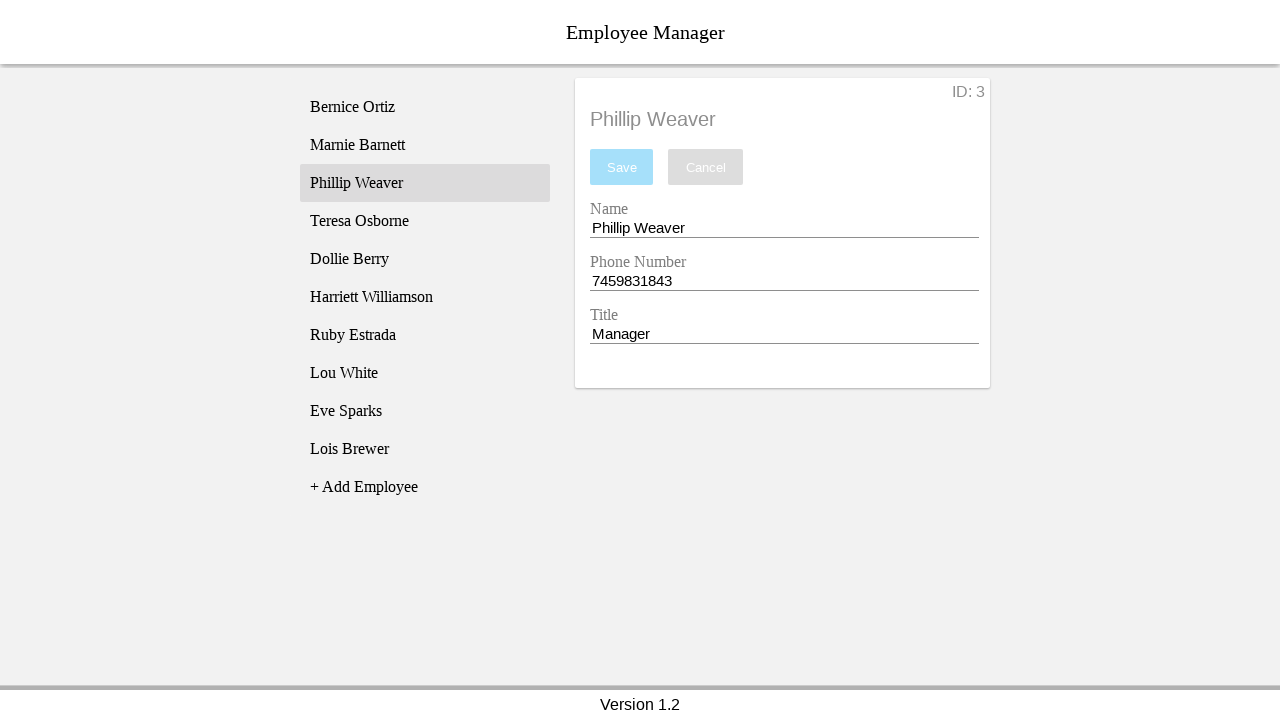

Cleared the name entry field on [name='nameEntry']
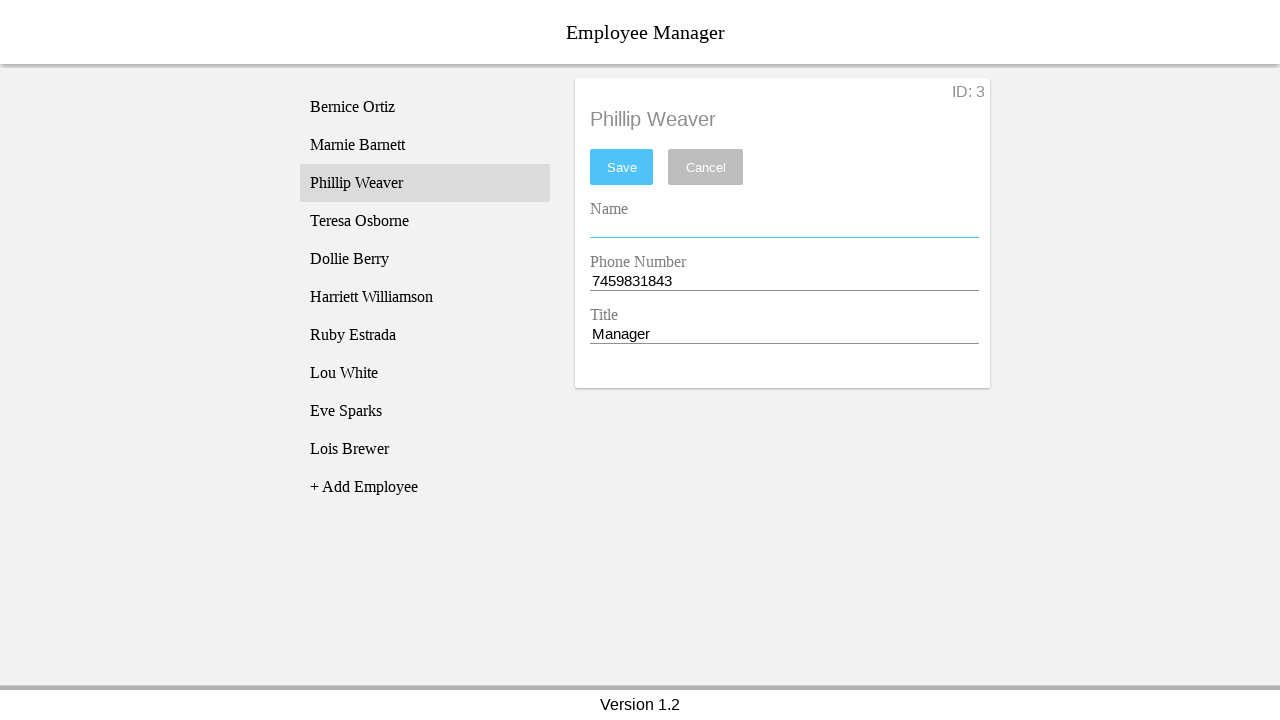

Filled name entry field with 'Test Name' on [name='nameEntry']
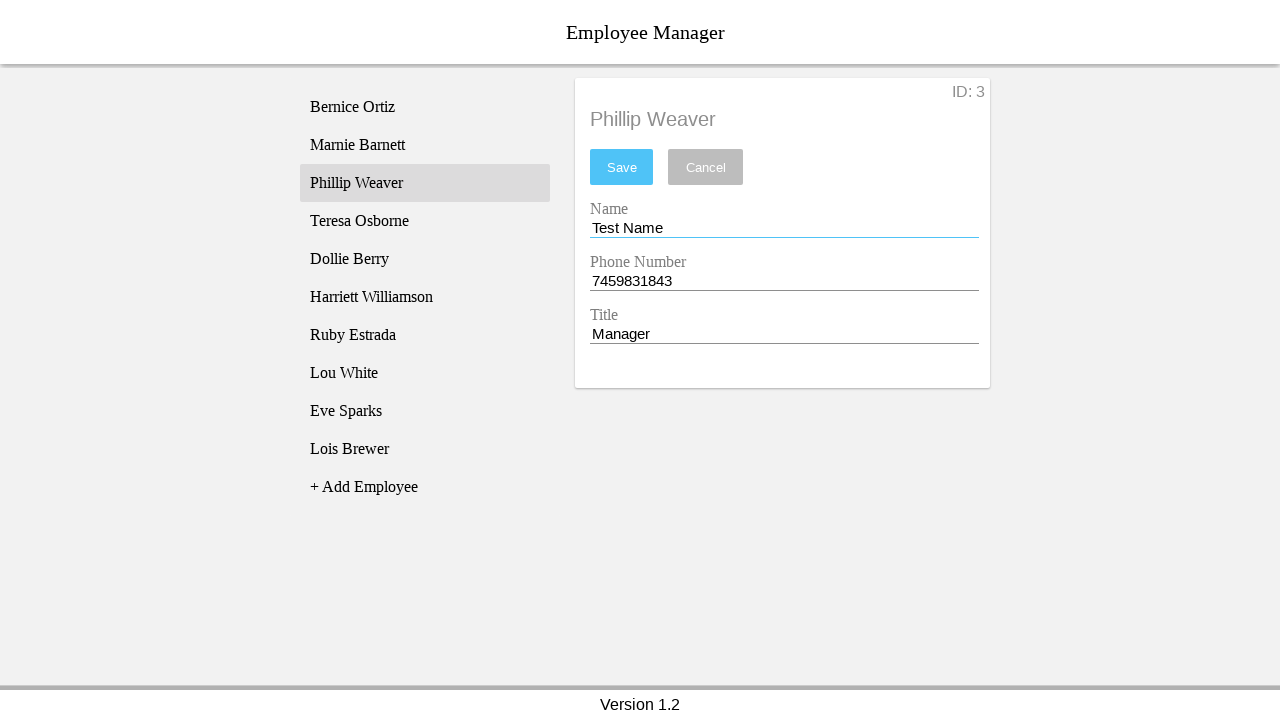

Clicked cancel button to discard name change at (706, 167) on [name='cancel']
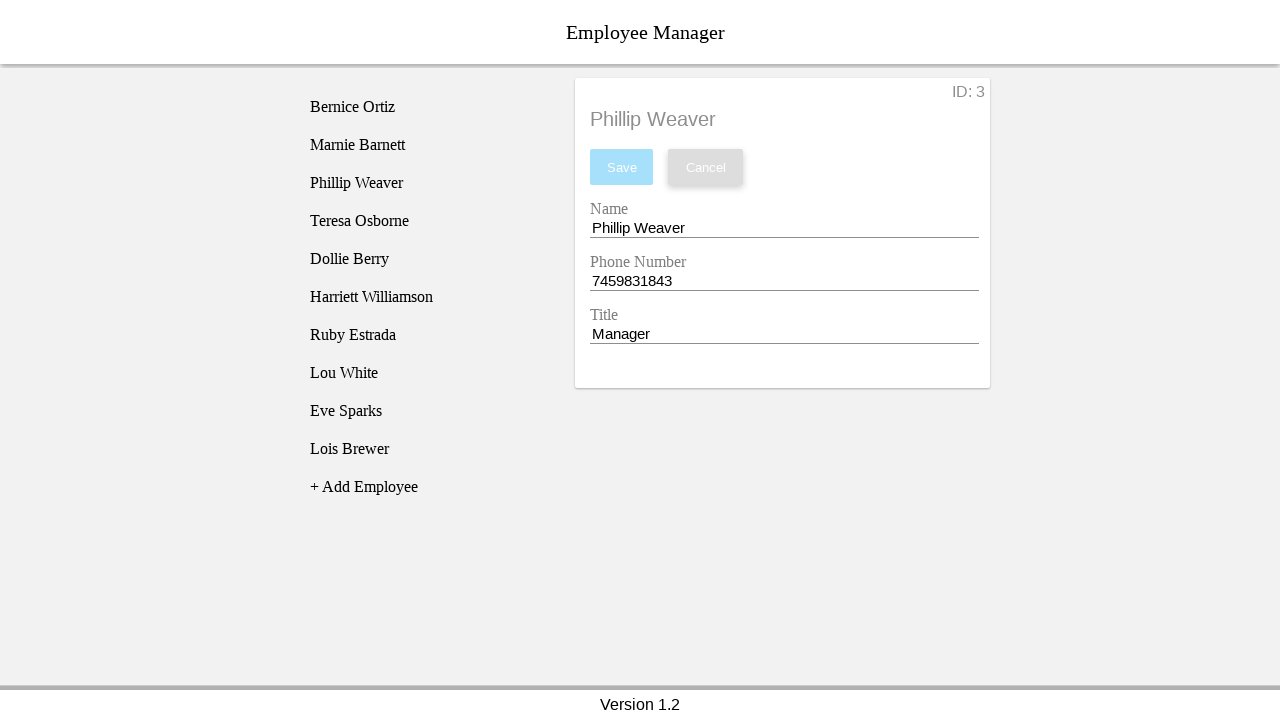

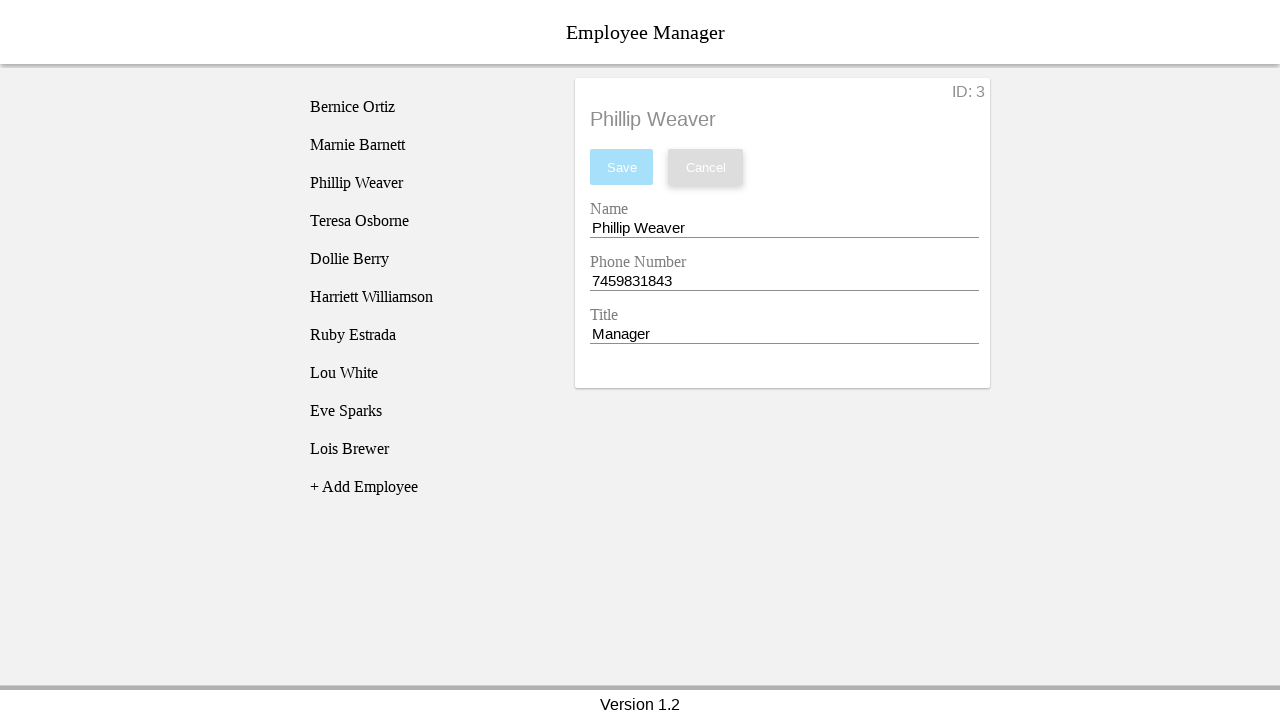